Tests editing a todo item by double-clicking, changing text, and pressing Enter

Starting URL: https://demo.playwright.dev/todomvc

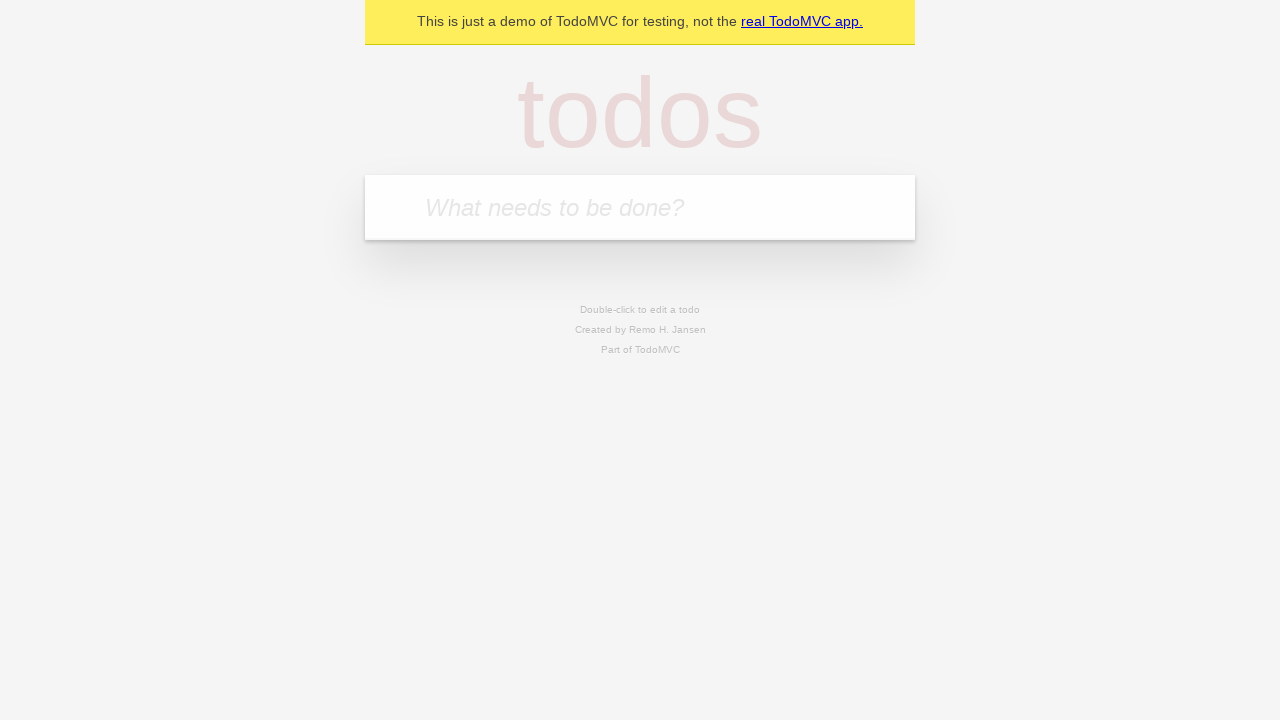

Navigated to TodoMVC demo page
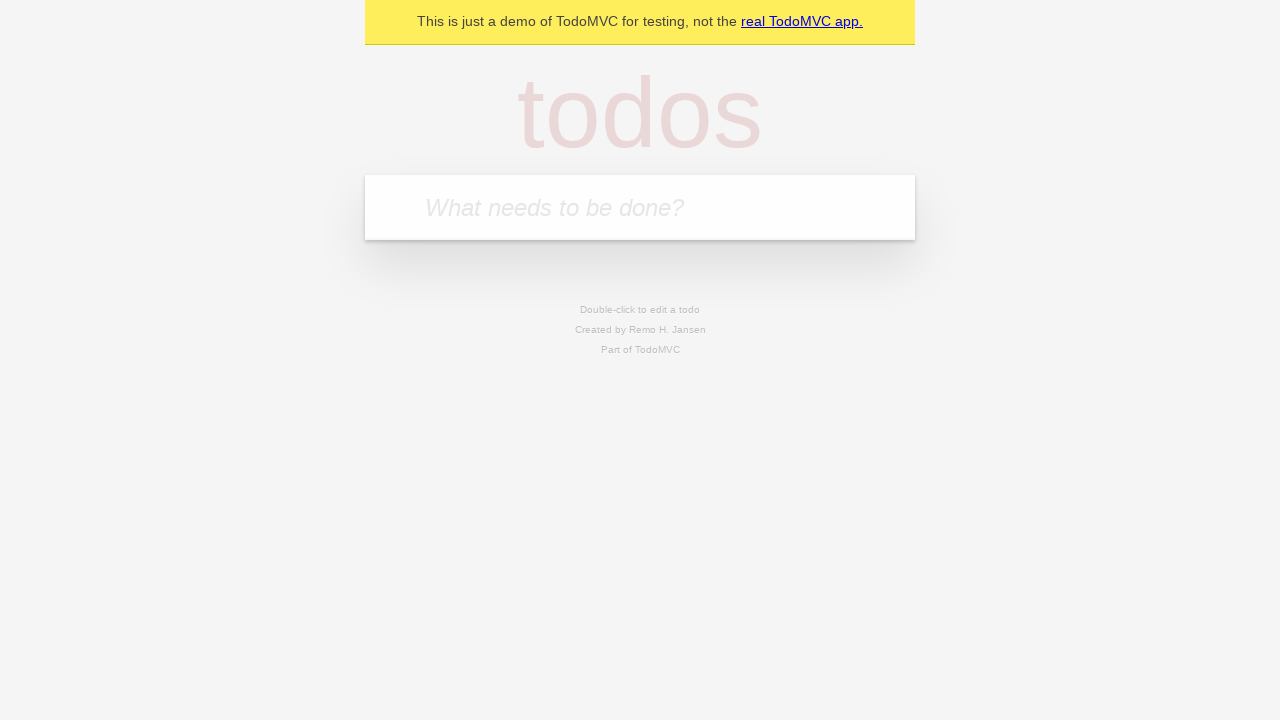

Located the 'What needs to be done?' input field
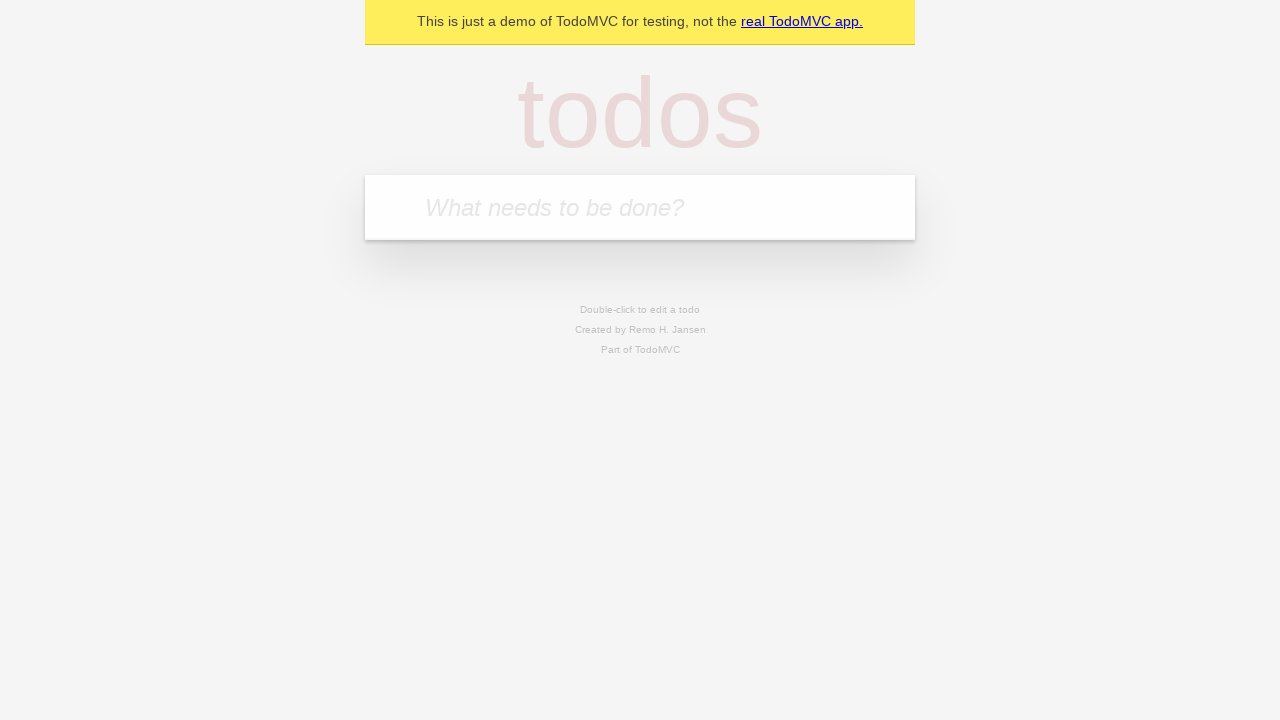

Filled first todo with 'buy some cheese' on internal:attr=[placeholder="What needs to be done?"i]
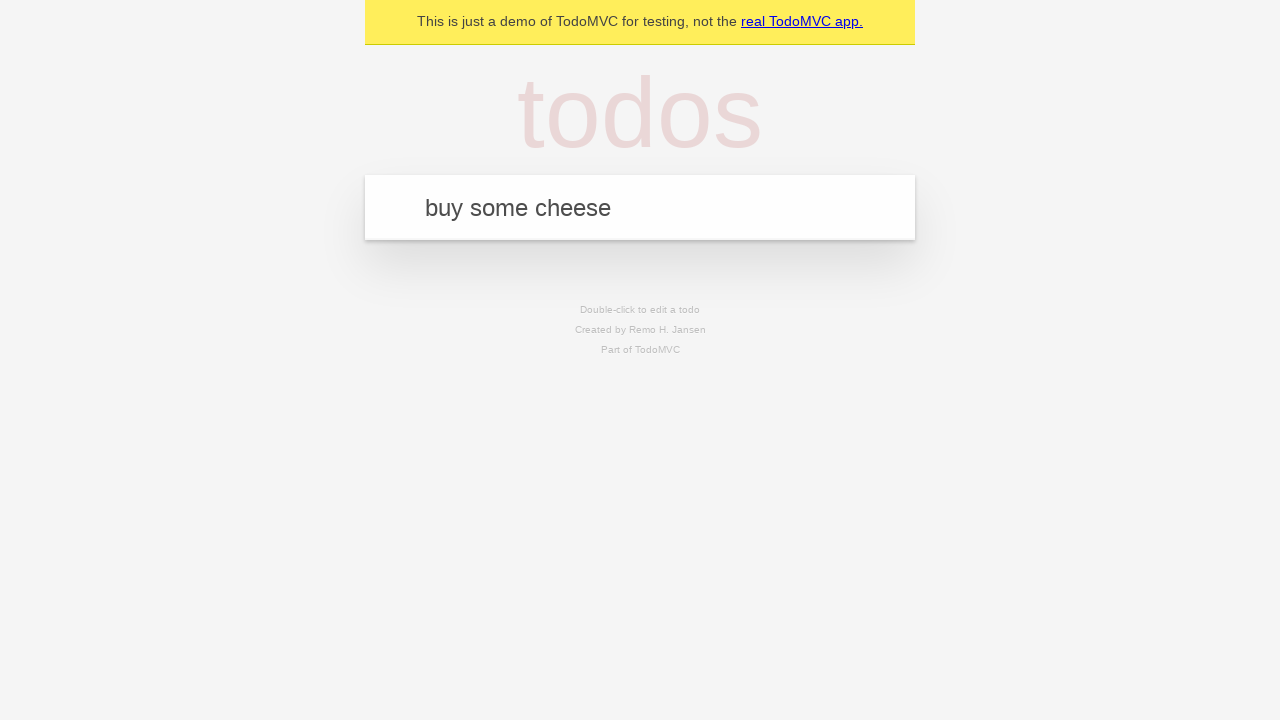

Pressed Enter to create first todo on internal:attr=[placeholder="What needs to be done?"i]
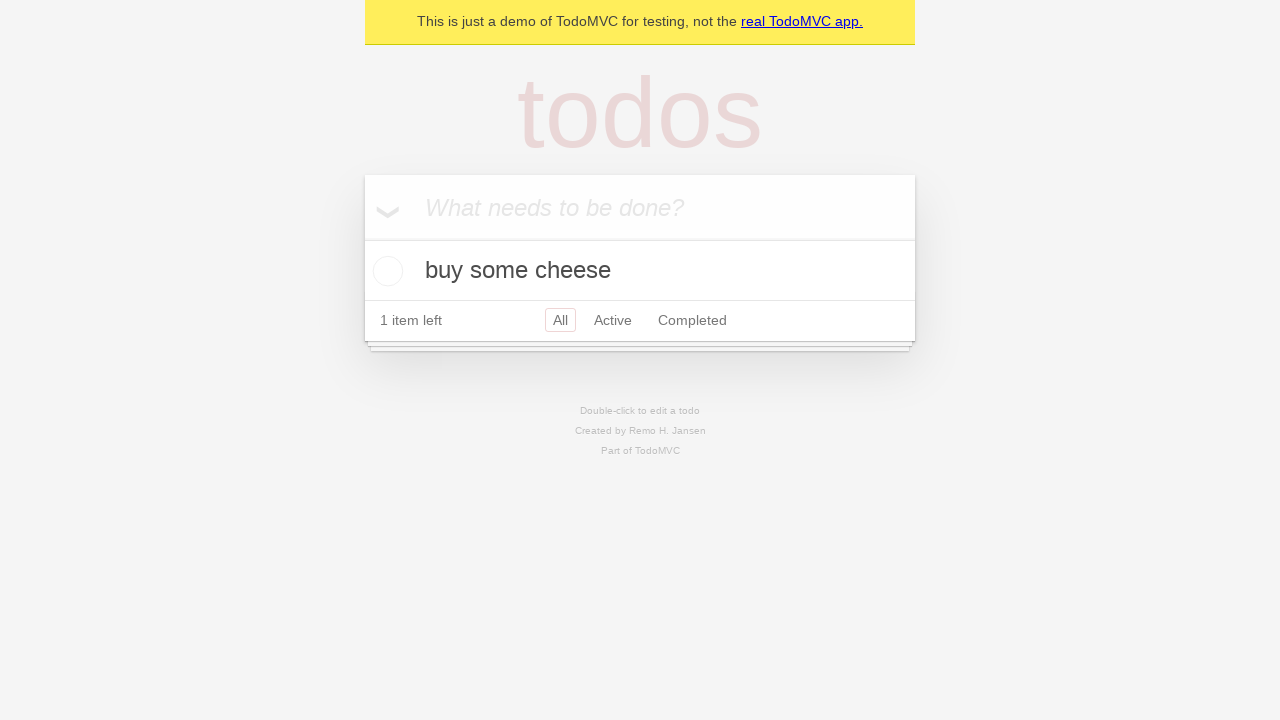

Filled second todo with 'feed the cat' on internal:attr=[placeholder="What needs to be done?"i]
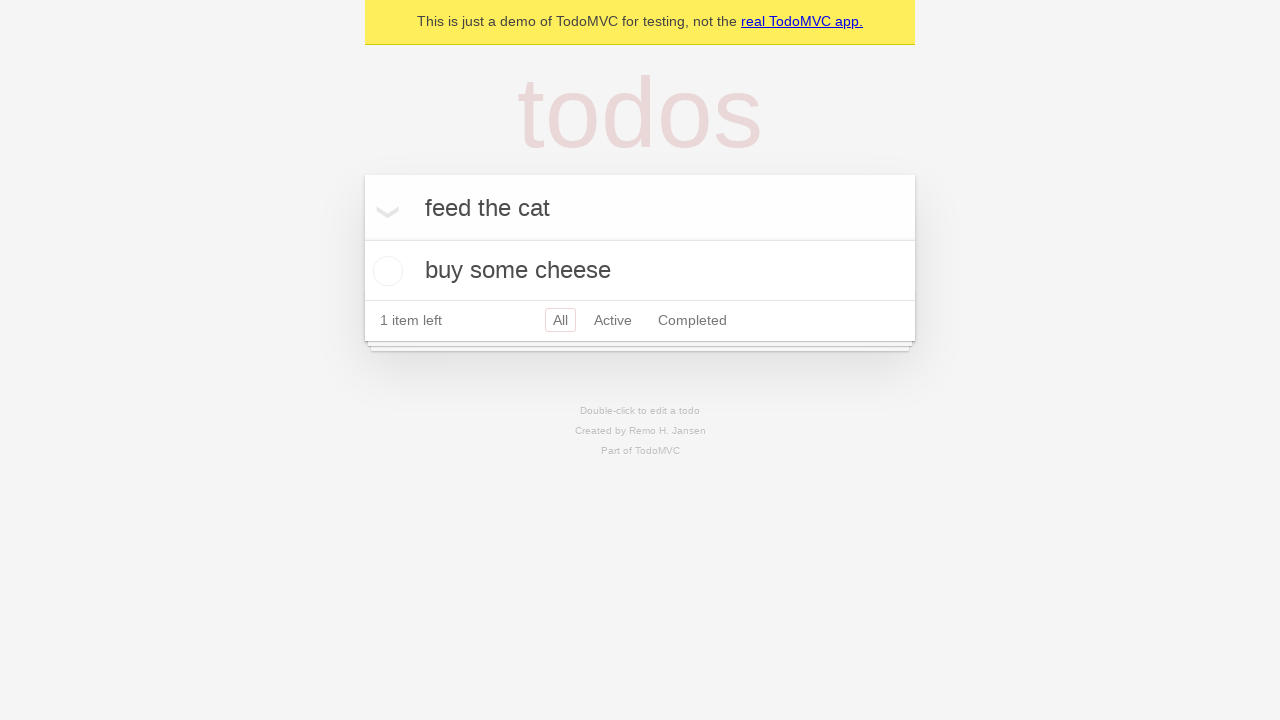

Pressed Enter to create second todo on internal:attr=[placeholder="What needs to be done?"i]
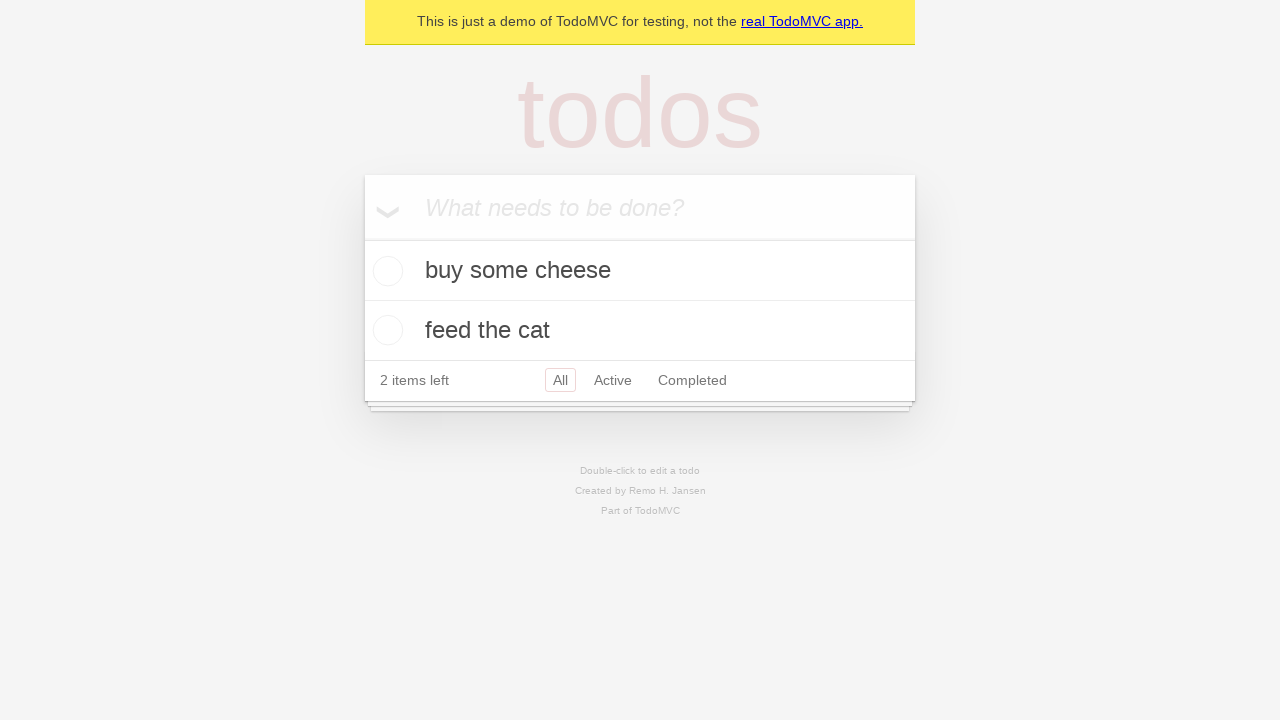

Filled third todo with 'book a doctors appointment' on internal:attr=[placeholder="What needs to be done?"i]
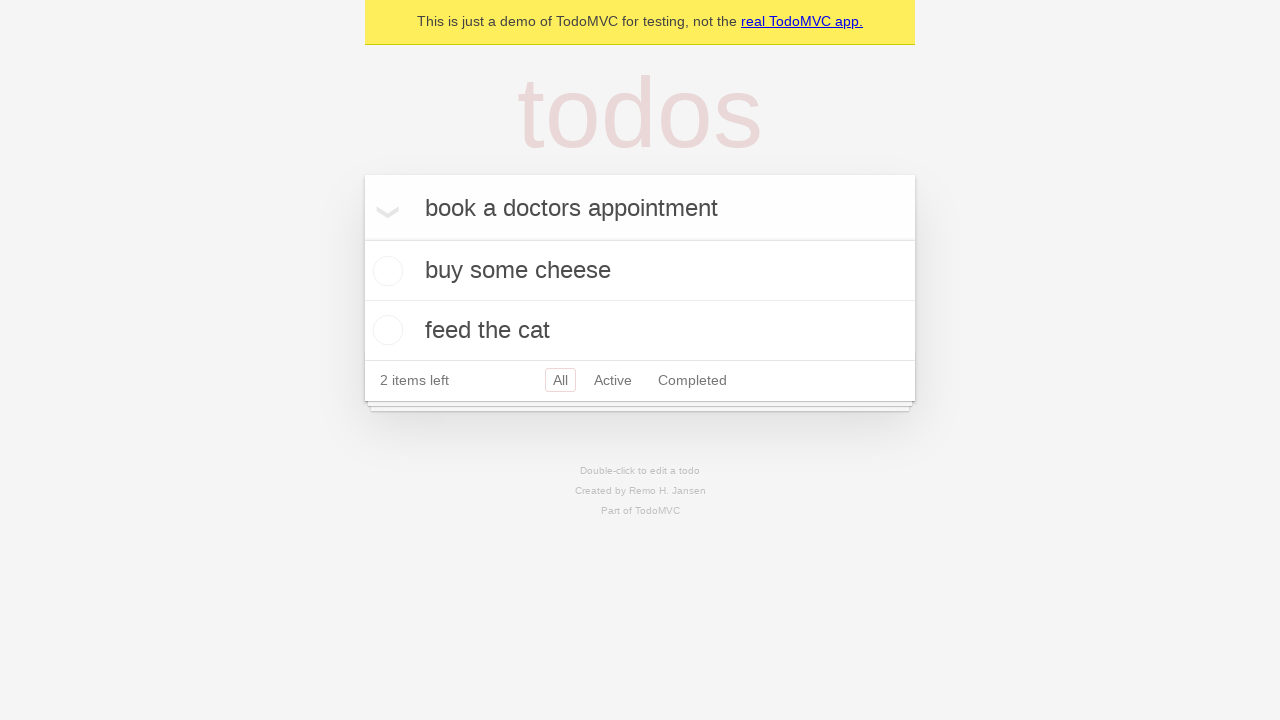

Pressed Enter to create third todo on internal:attr=[placeholder="What needs to be done?"i]
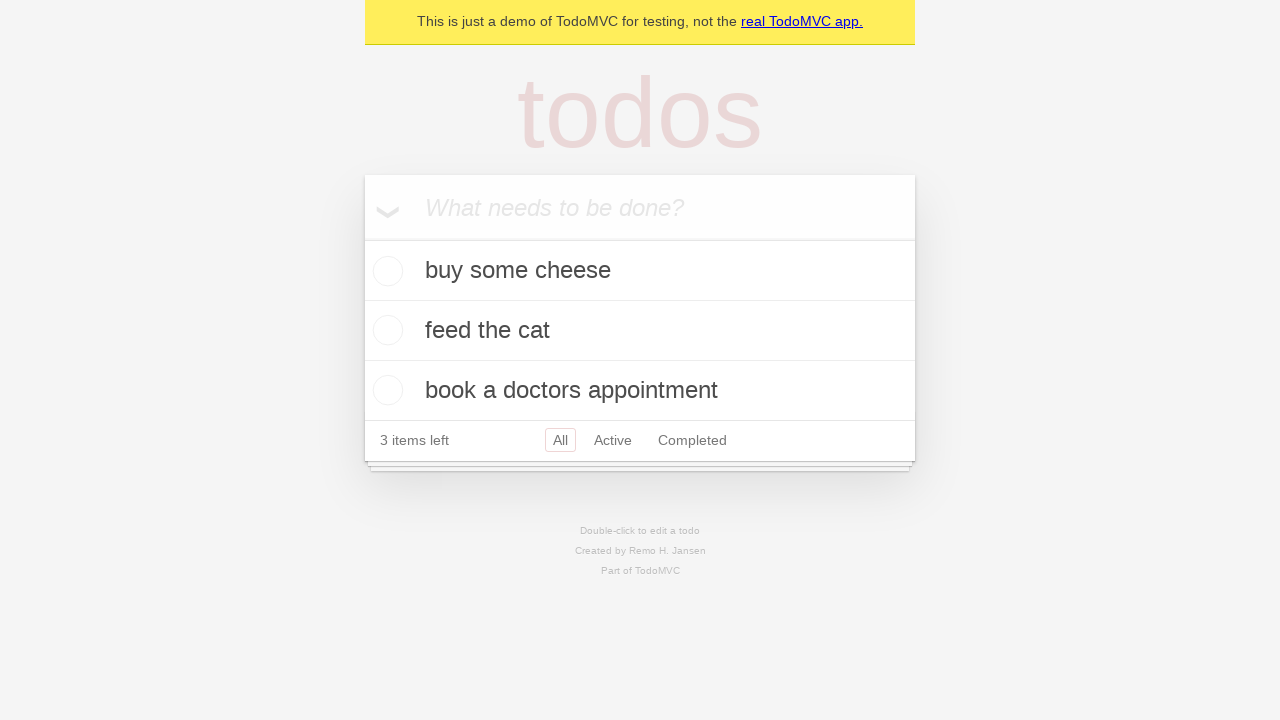

Located all todo items
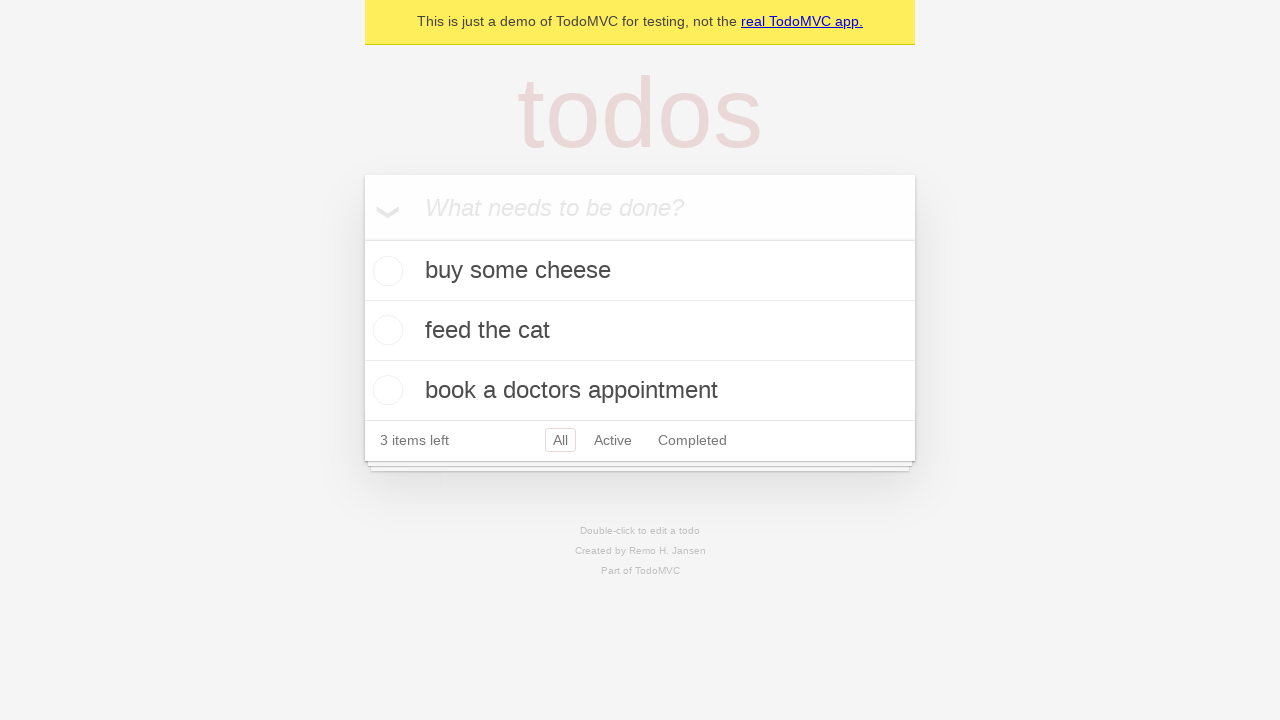

Selected the second todo item
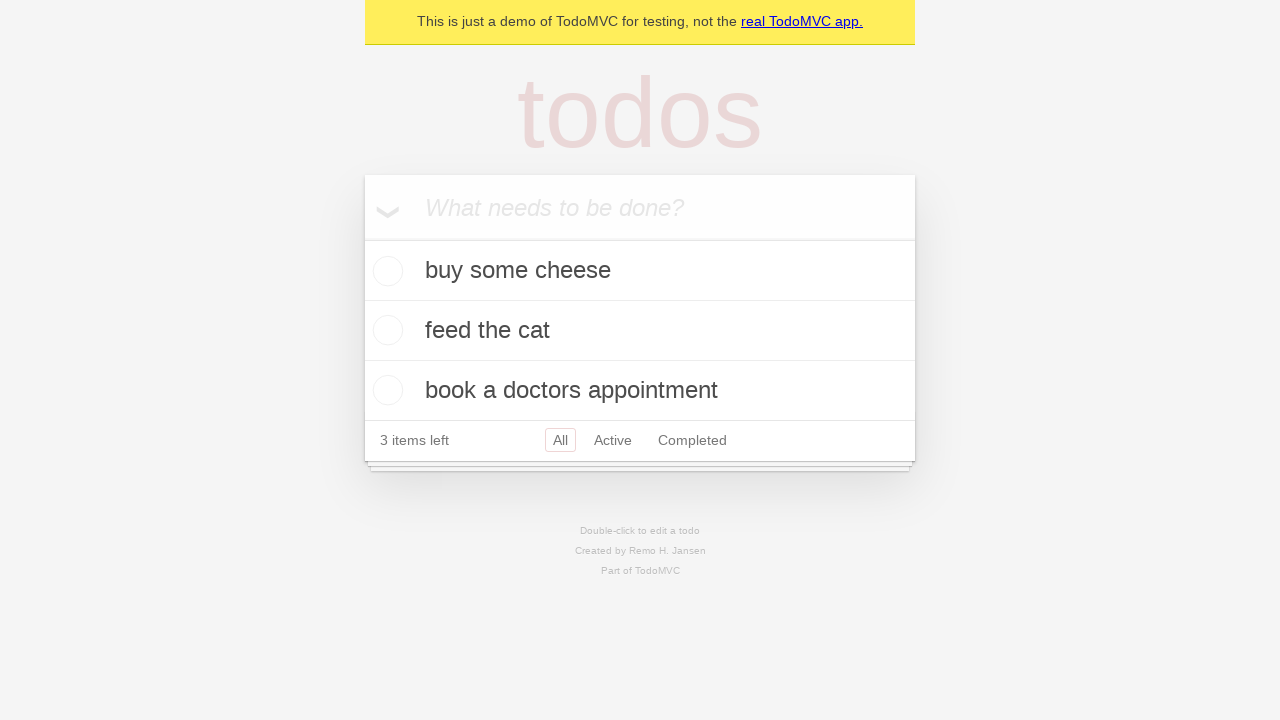

Double-clicked second todo to enter edit mode at (640, 331) on internal:testid=[data-testid="todo-item"s] >> nth=1
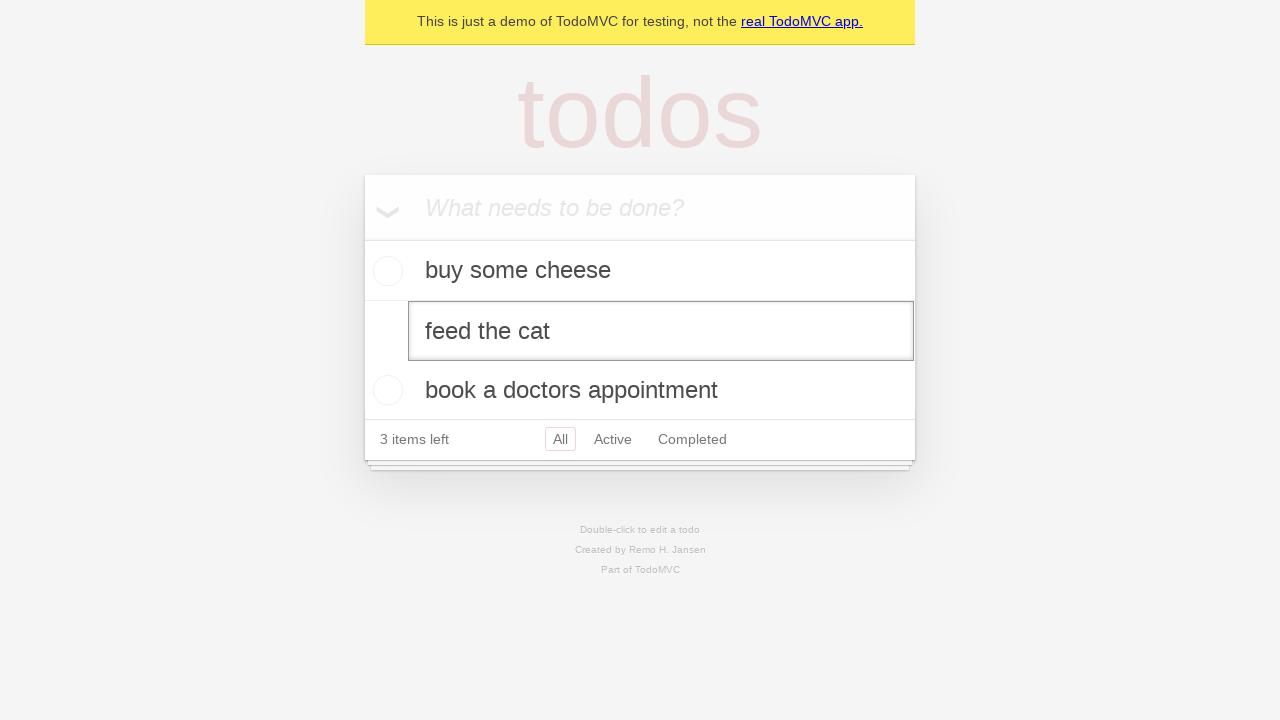

Changed todo text to 'buy some sausages' on internal:testid=[data-testid="todo-item"s] >> nth=1 >> internal:role=textbox[nam
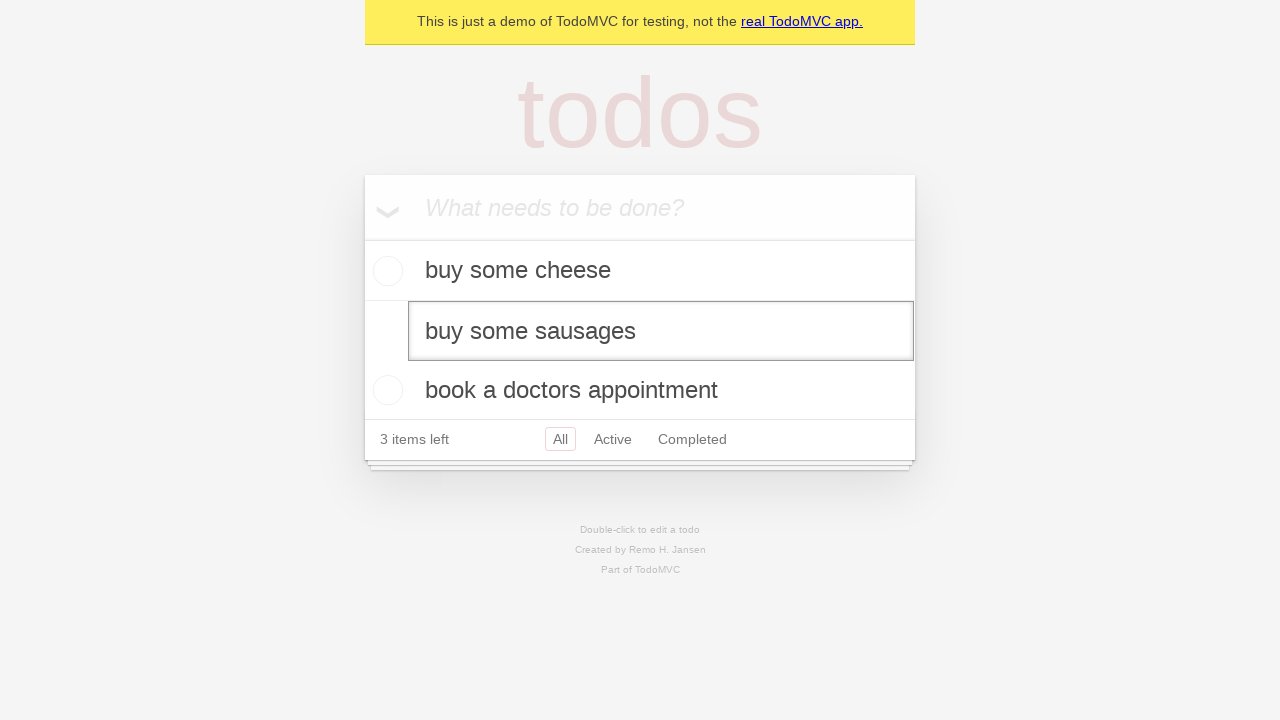

Pressed Enter to confirm edit on internal:testid=[data-testid="todo-item"s] >> nth=1 >> internal:role=textbox[nam
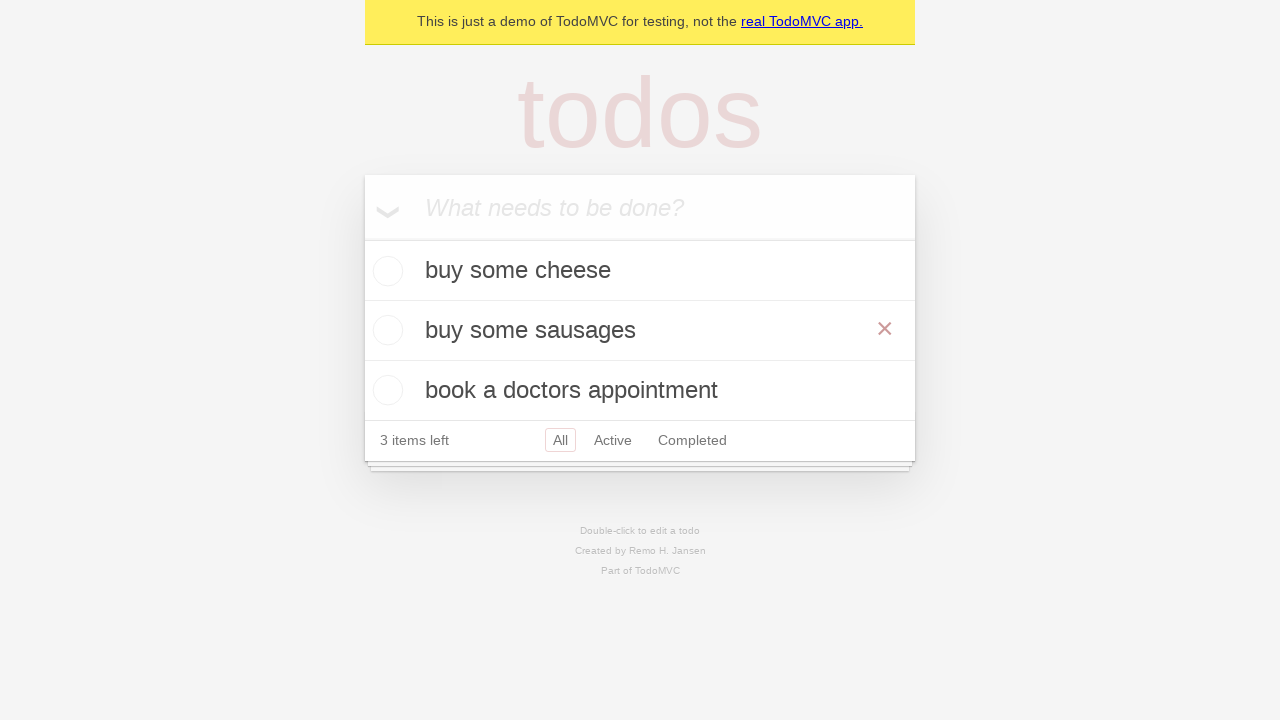

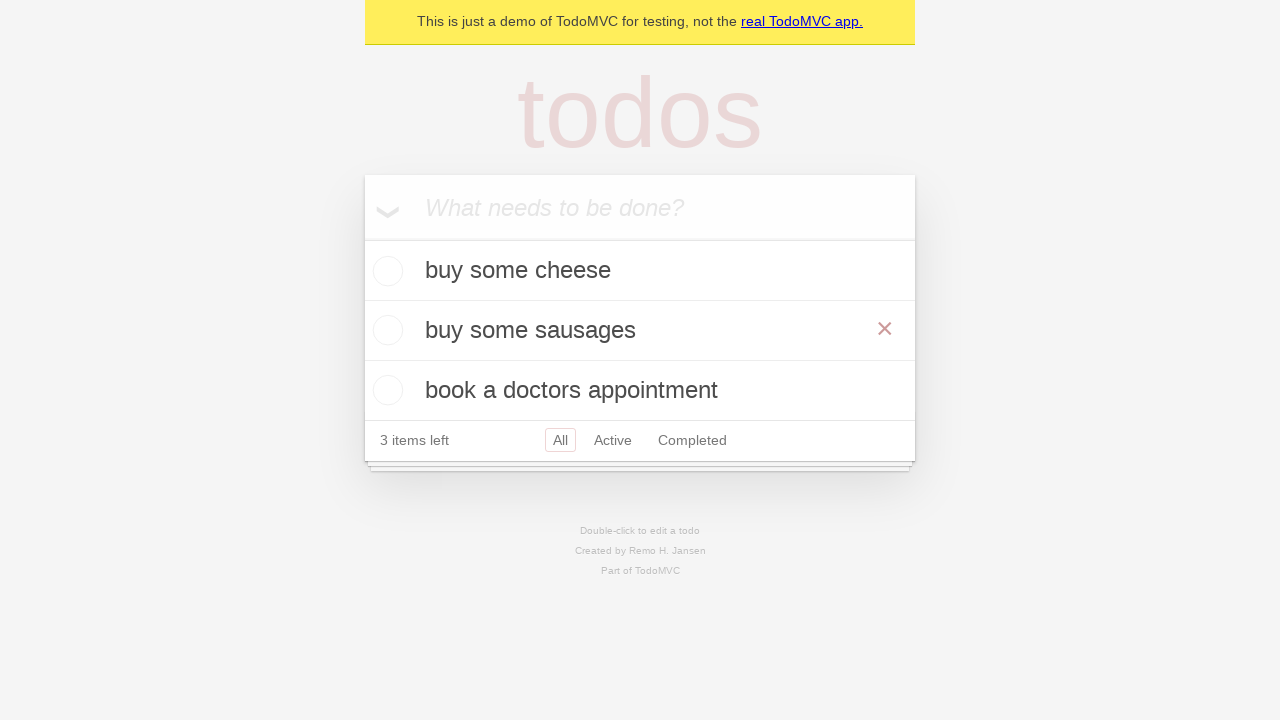